Tests Rapido fare checking by navigating to a fare page and extracting the Premium cab fare information

Starting URL: https://m.rapido.bike/unup-home/seo/Bangalore%20Airport/Koramangala?version=v3

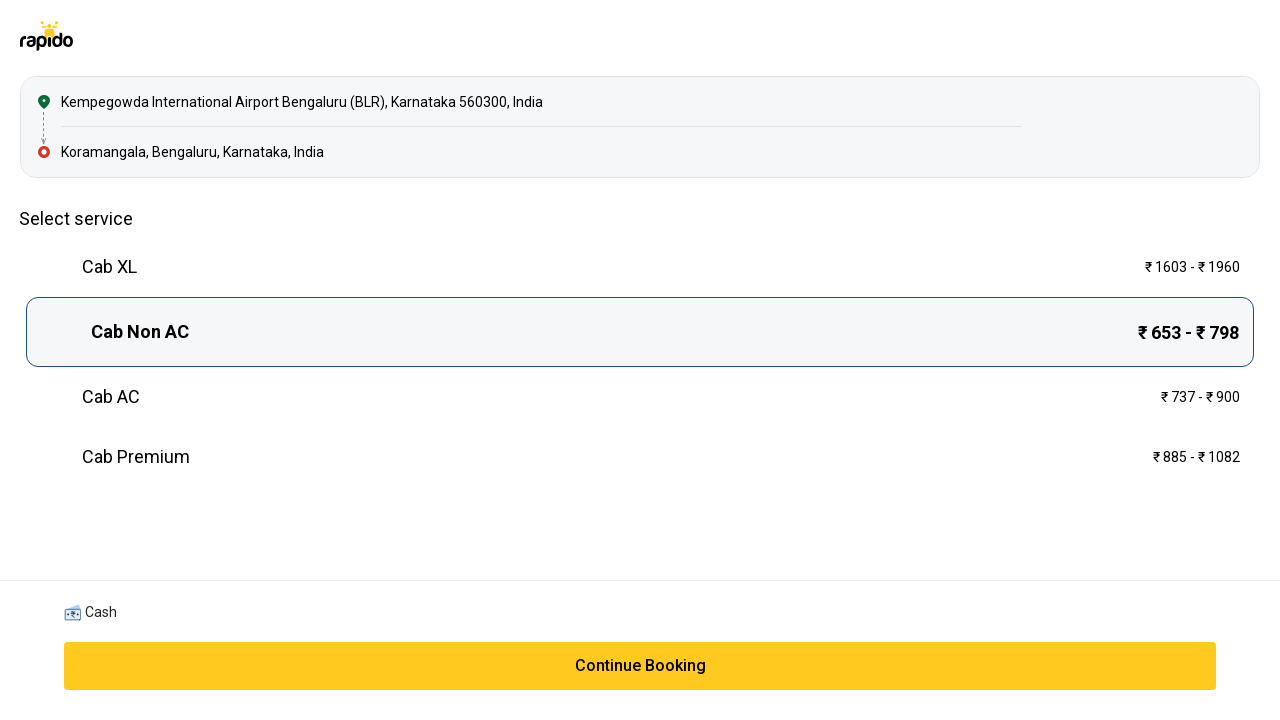

Waited for fare cards to load
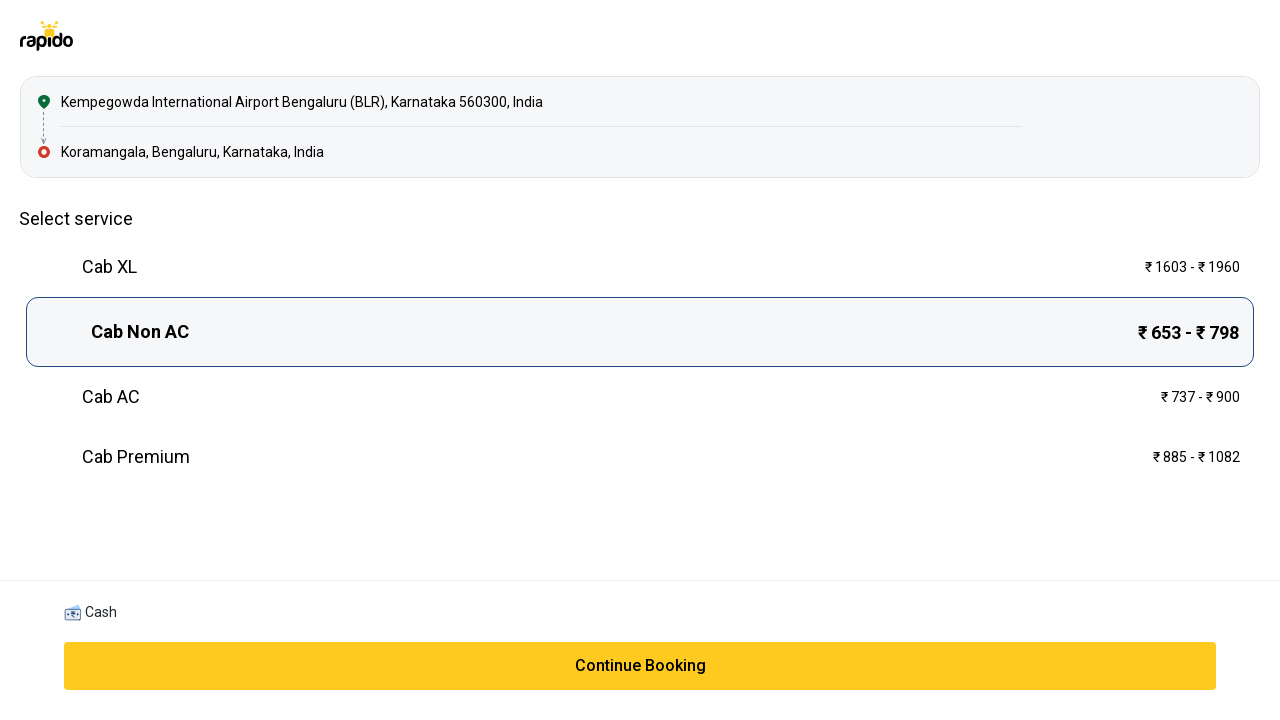

Retrieved all fare card elements
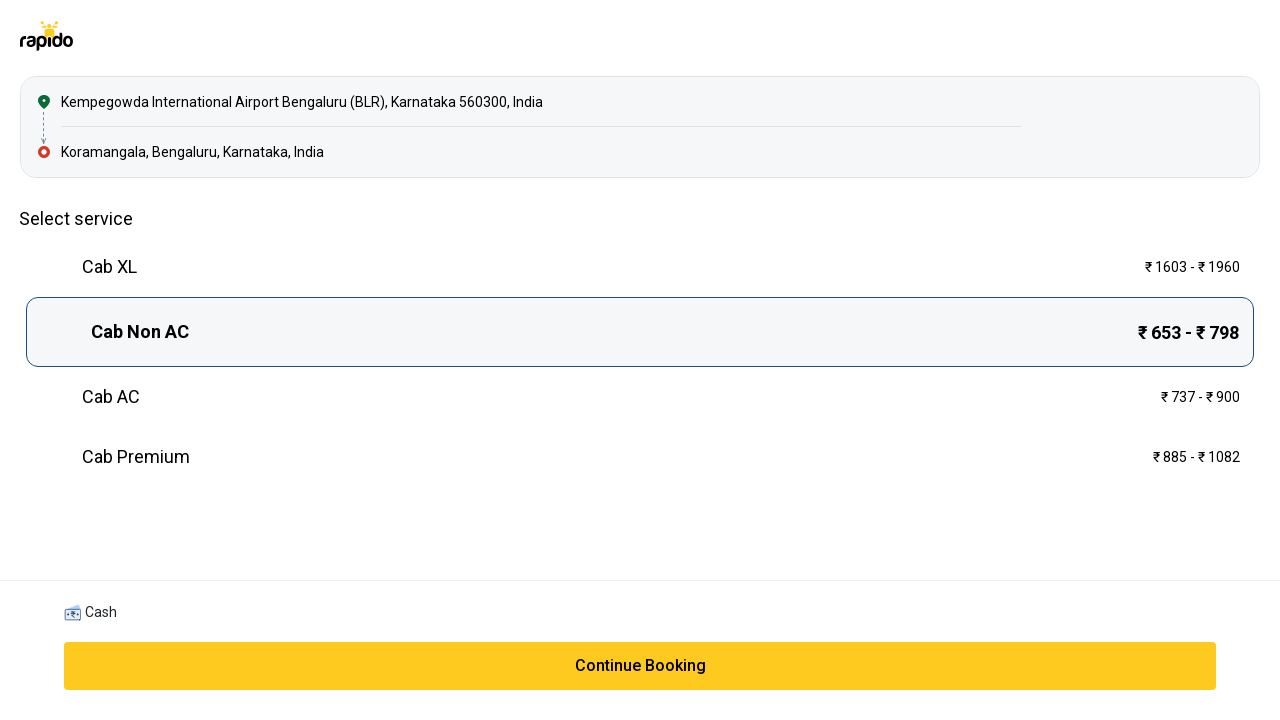

Extracted fare card title text
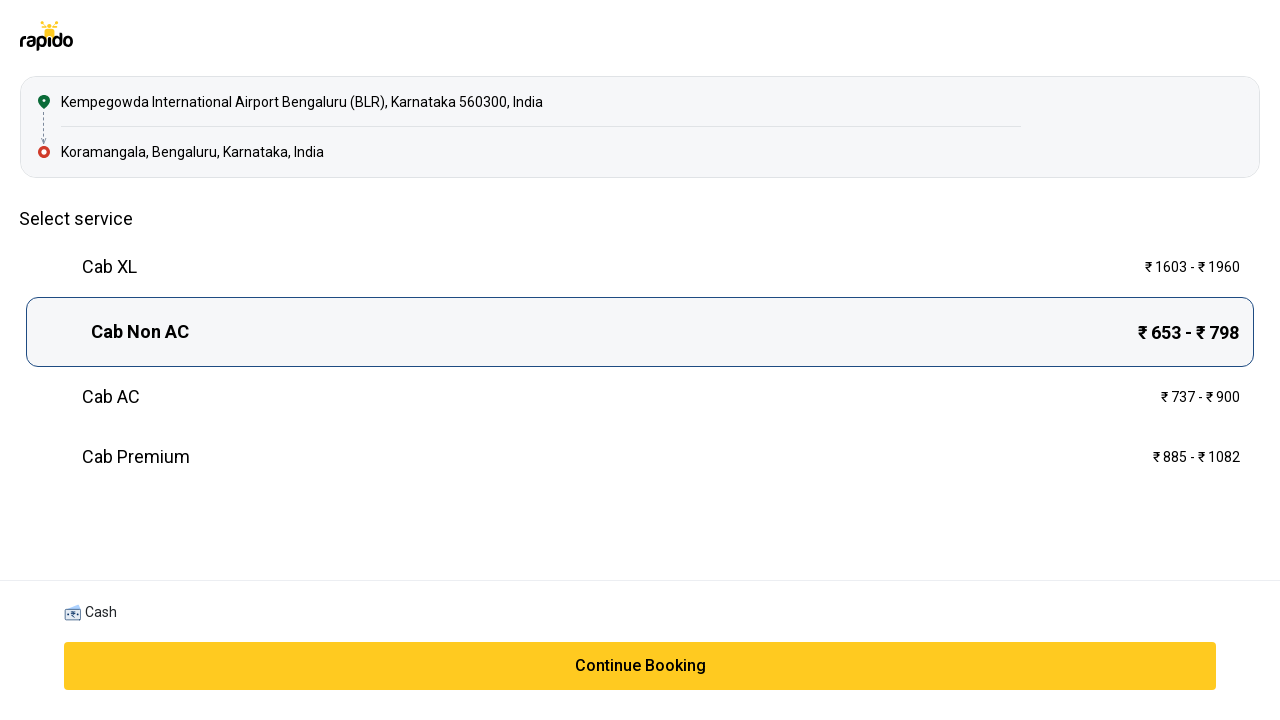

Extracted fare card title text
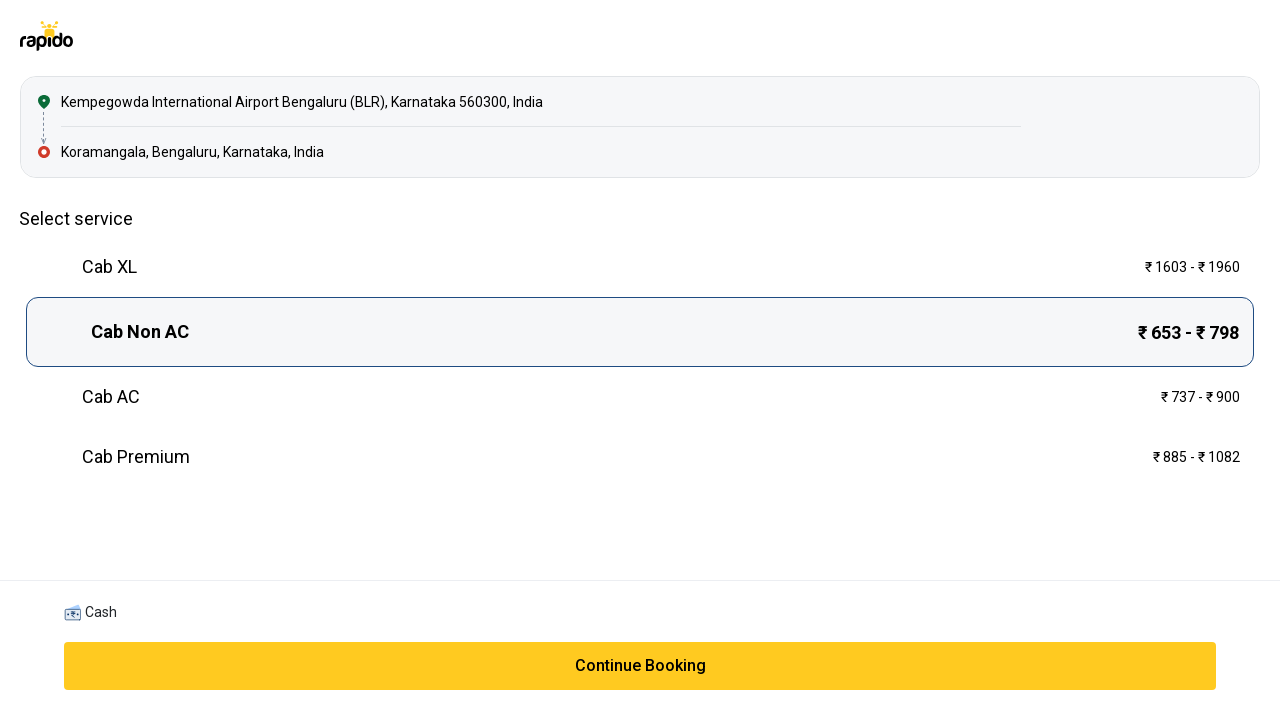

Extracted fare card title text
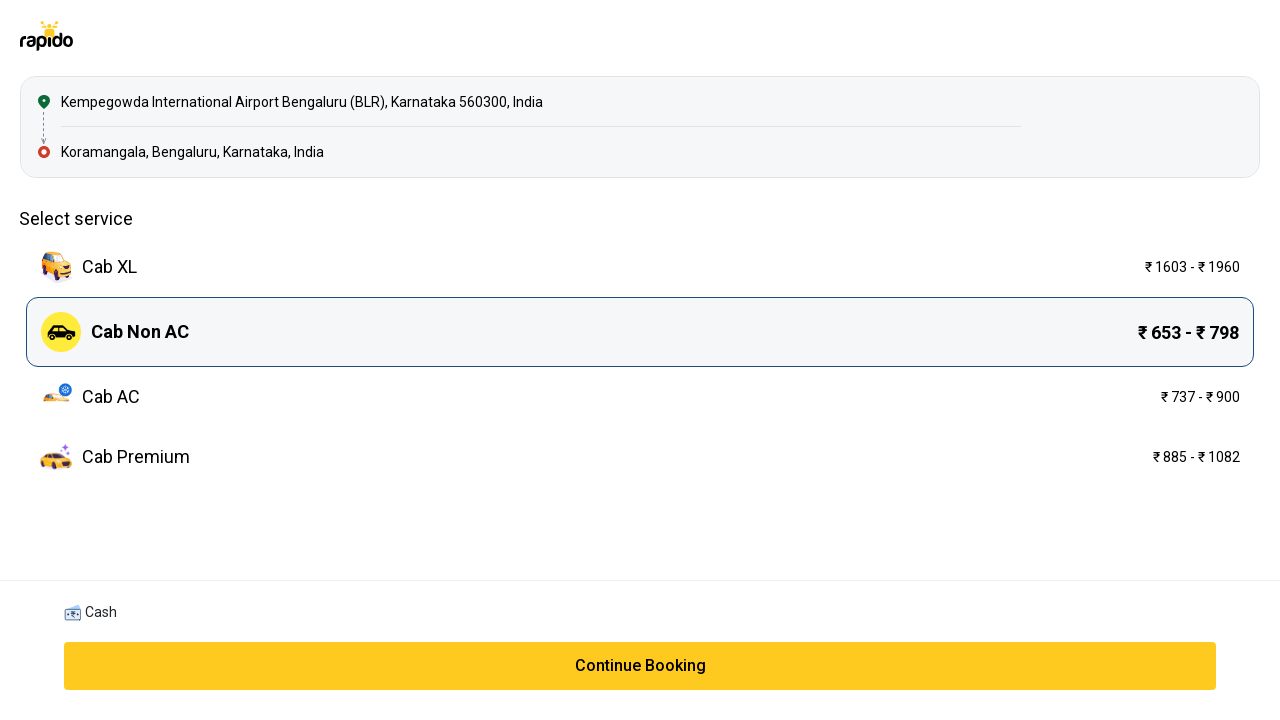

Extracted fare card title text
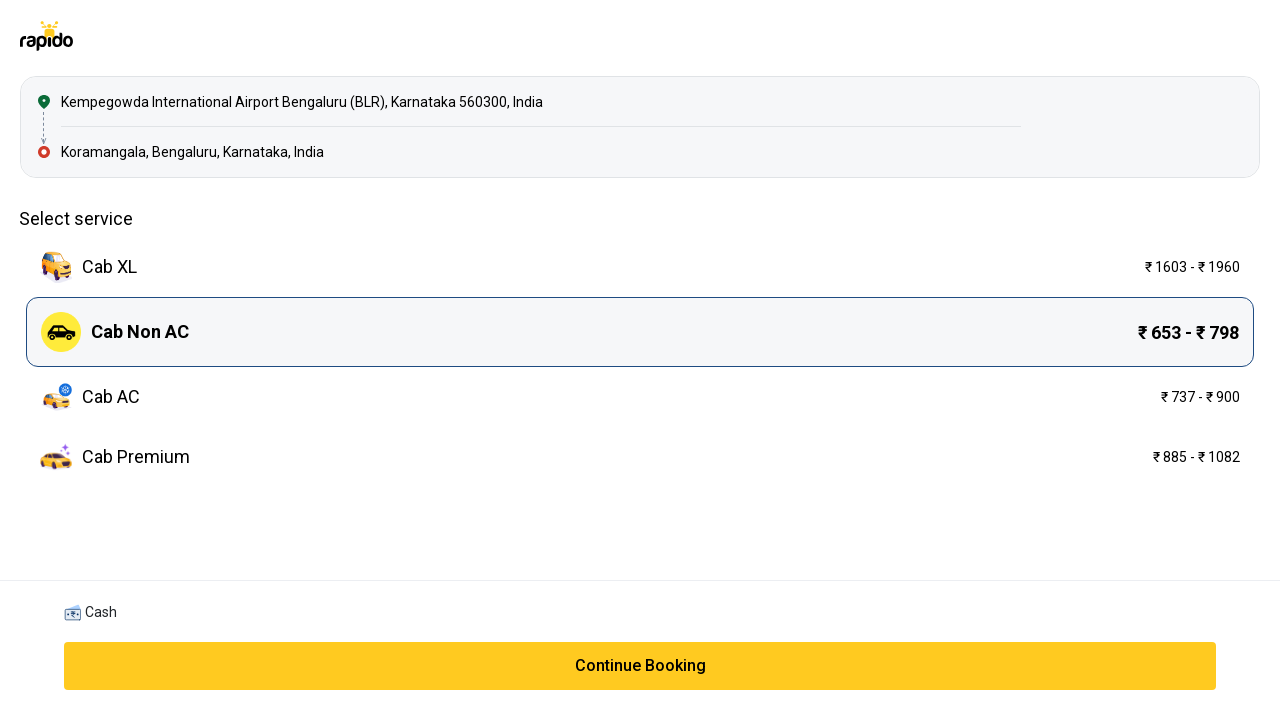

Located price element for Premium fare card
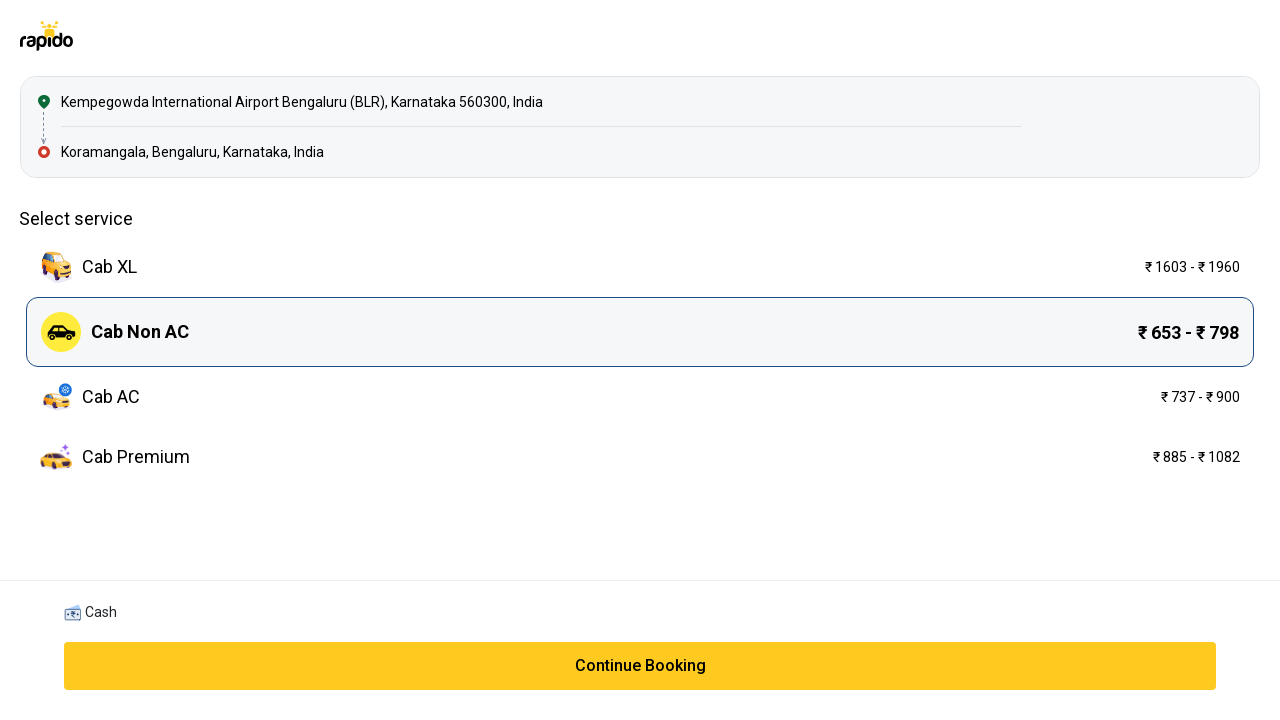

Extracted Premium cab fare: 
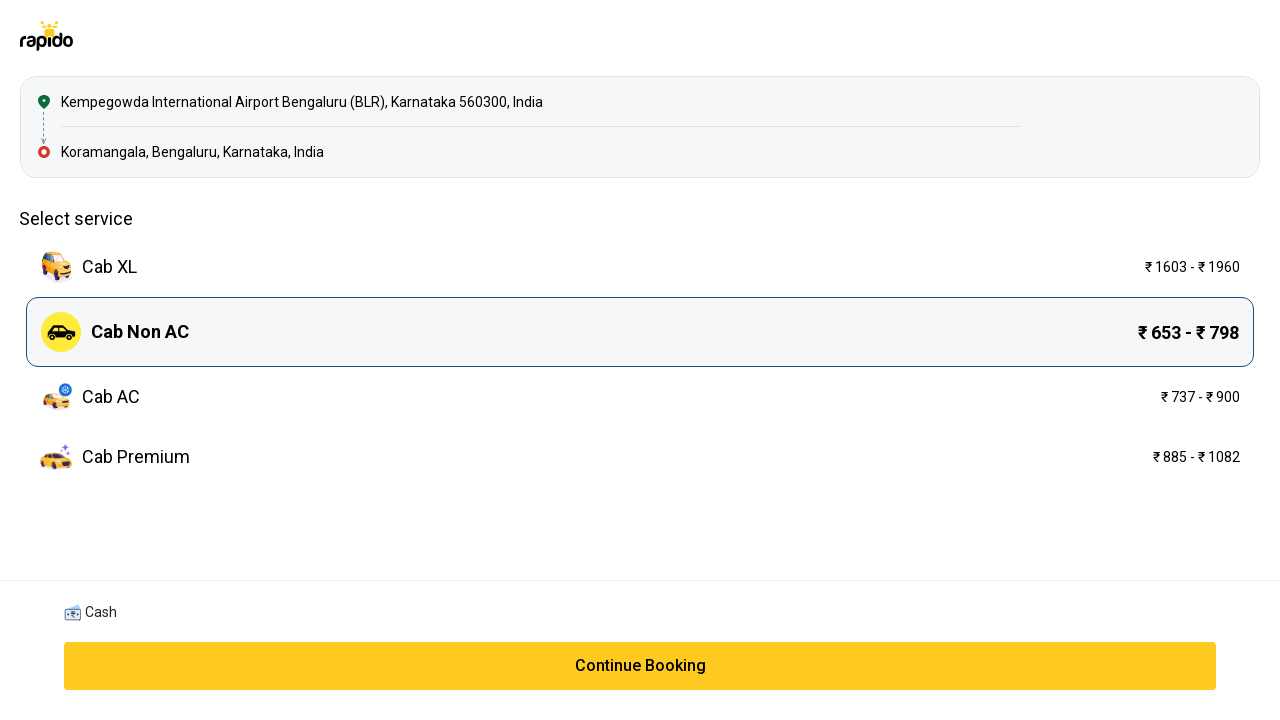

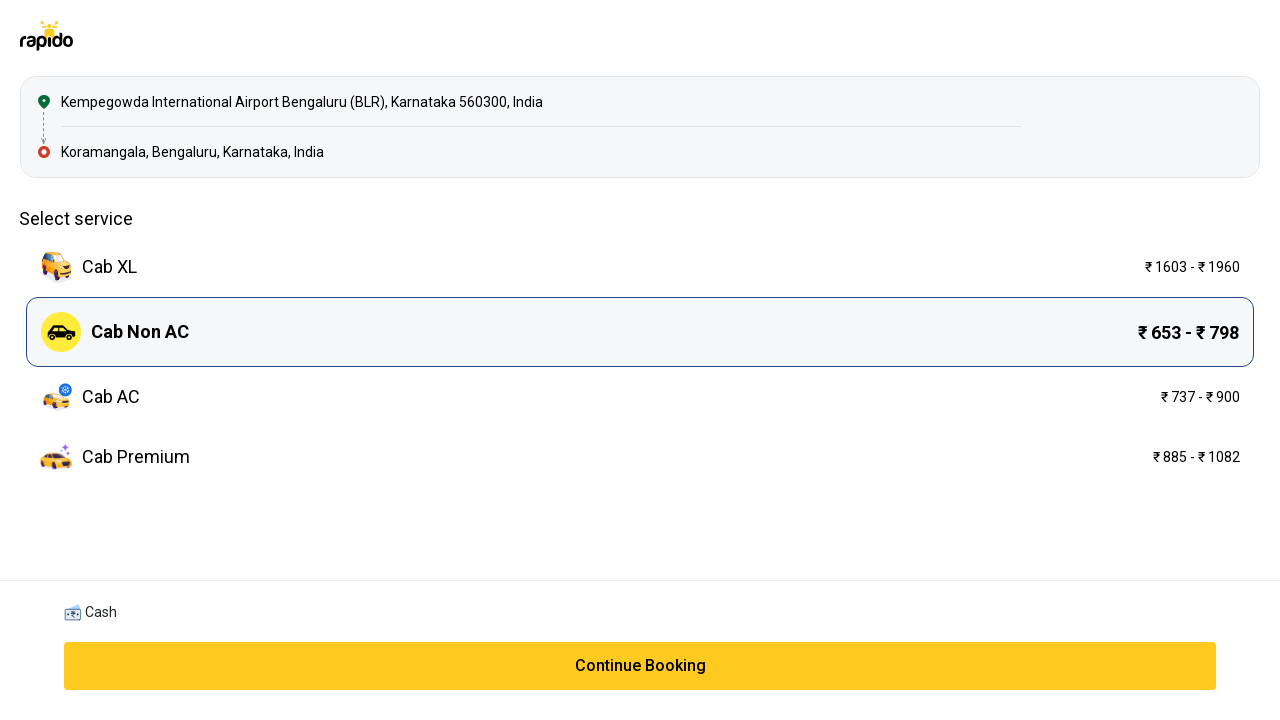